Tests the hotel listing functionality by clicking on the hotel list button and verifying that hotels are displayed

Starting URL: http://hotel-v3.progmasters.hu/

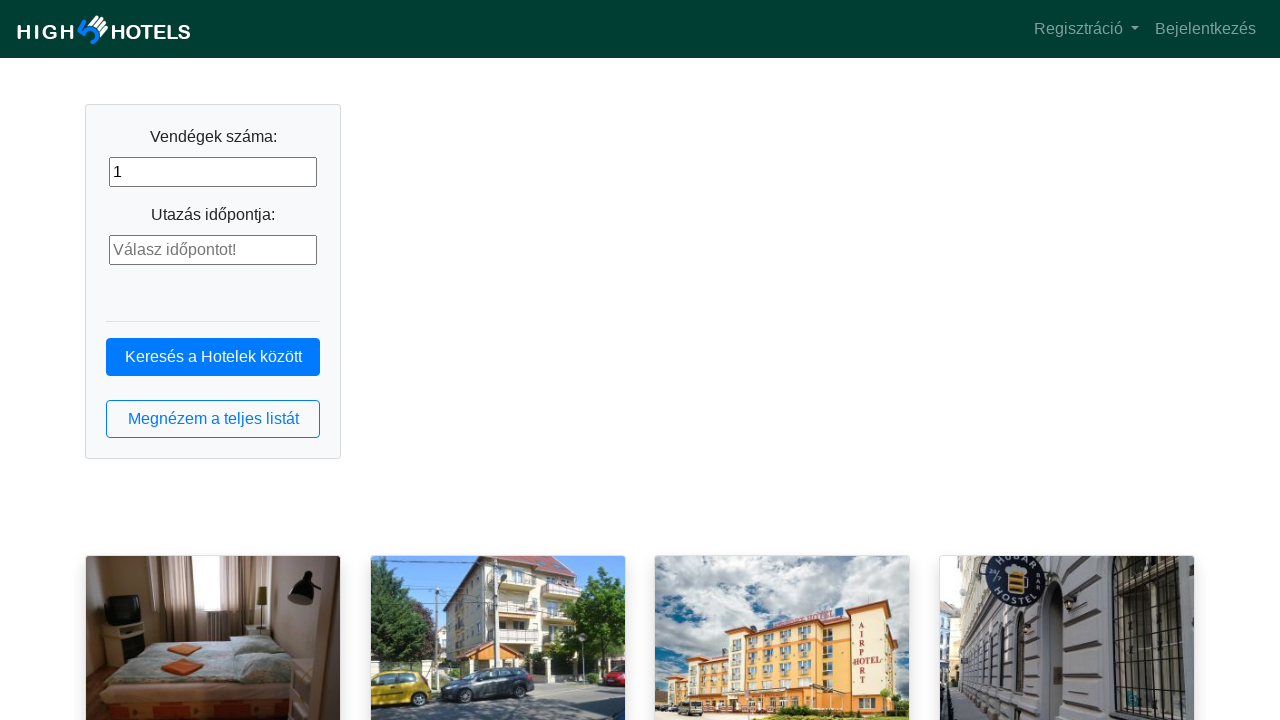

Clicked the hotel list button at (213, 419) on button.btn.btn-outline-primary.btn-block
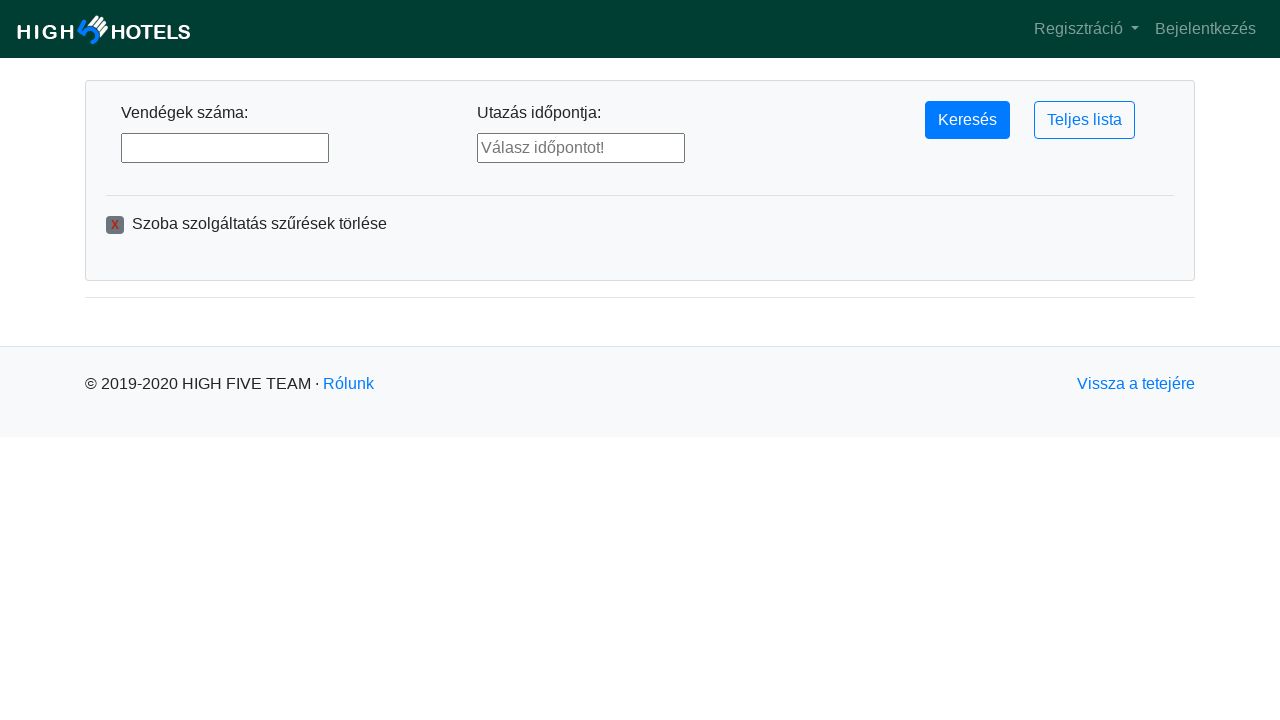

Hotel list loaded and hotel elements are visible
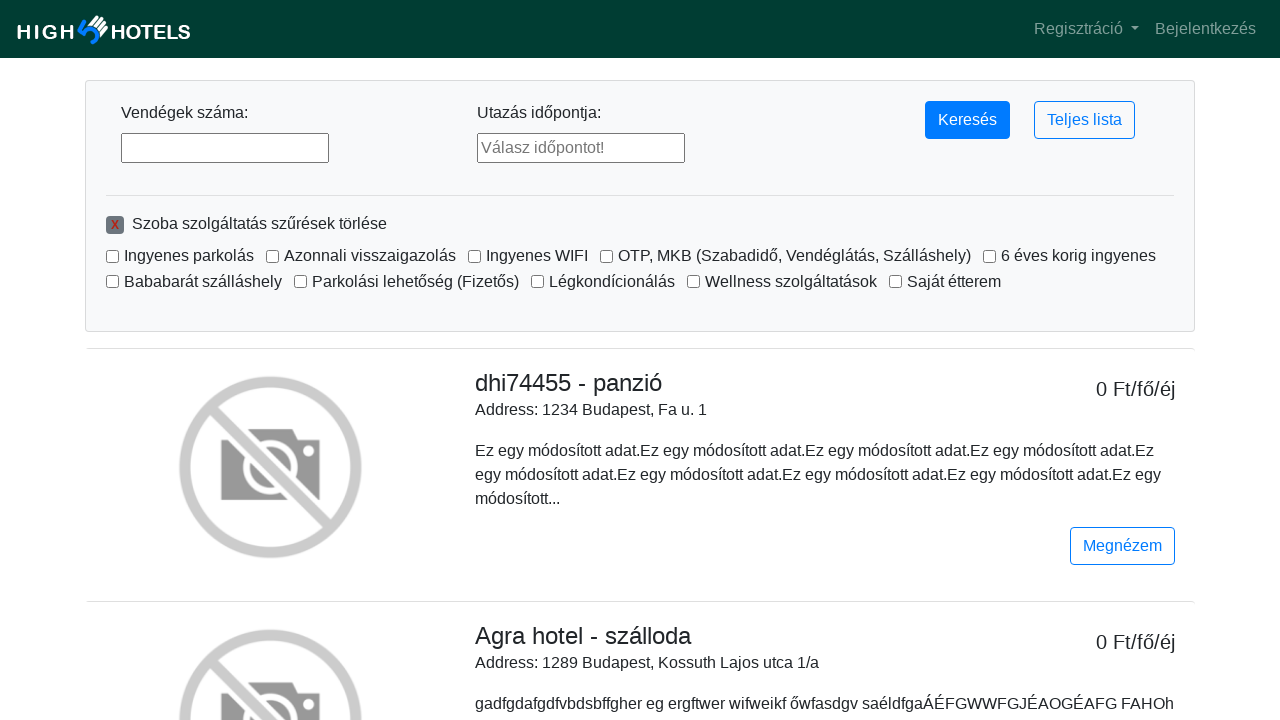

Located hotel elements on the page
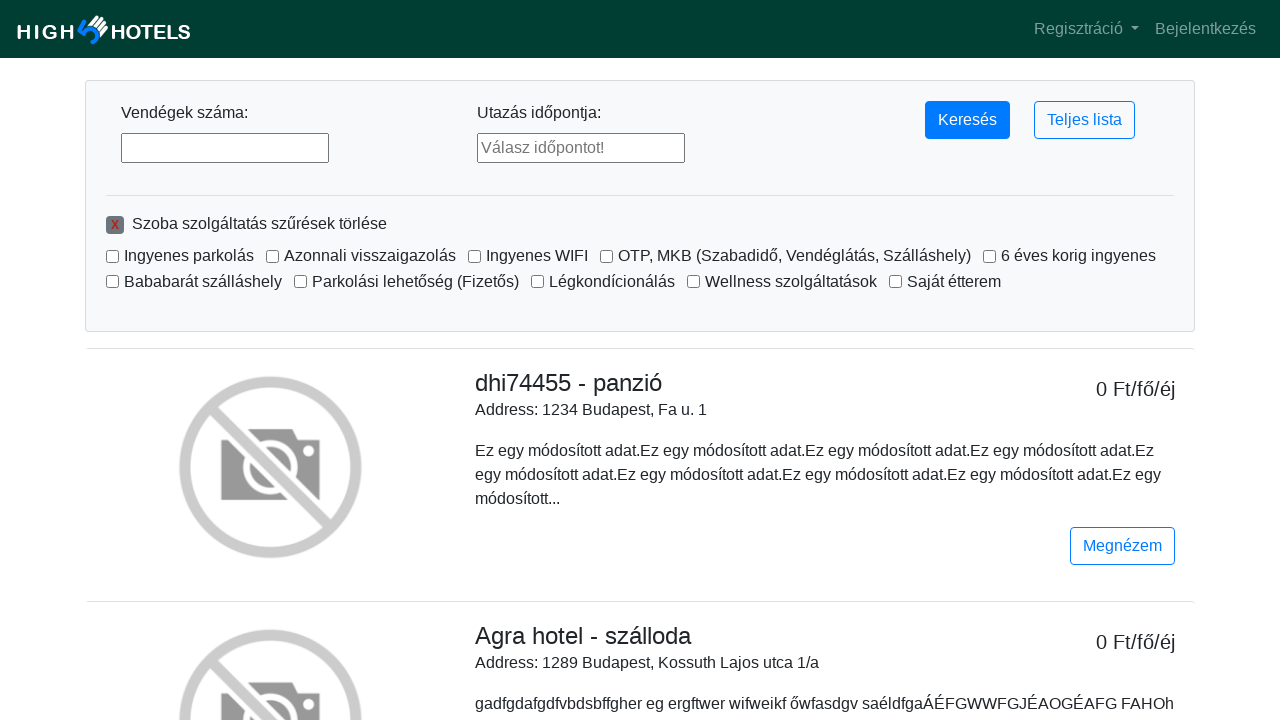

First hotel element is ready - hotels are displayed
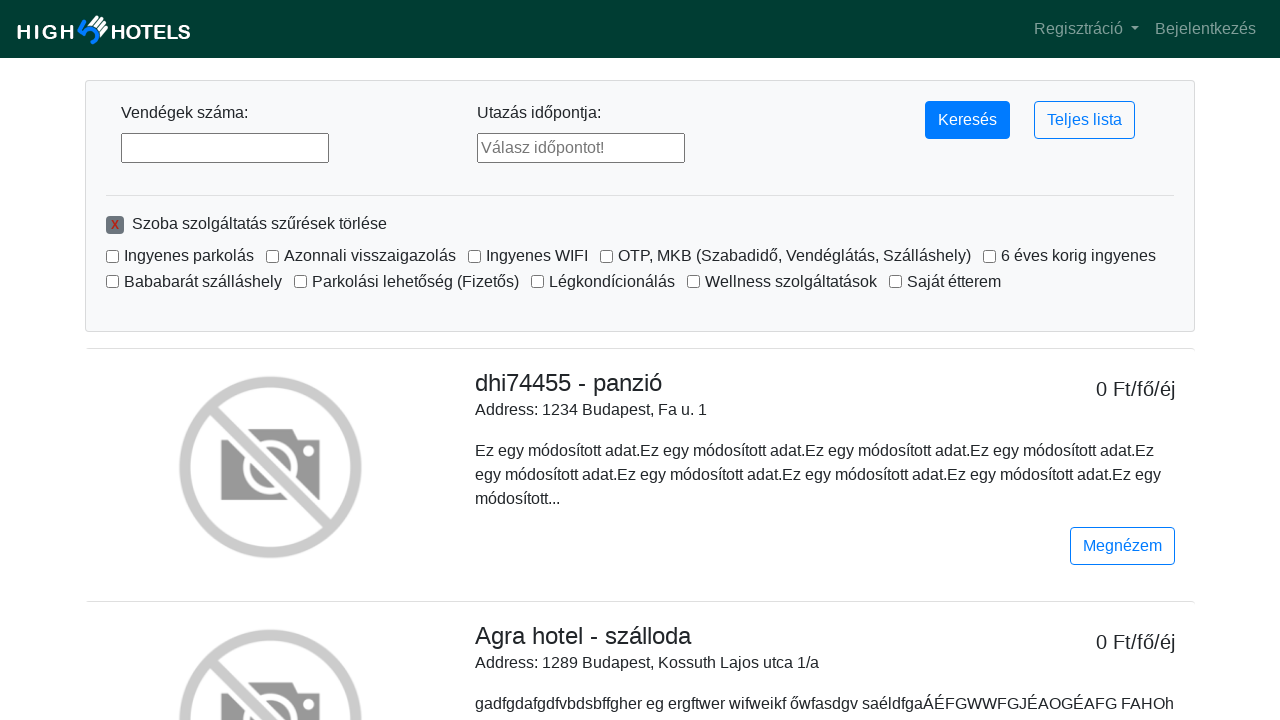

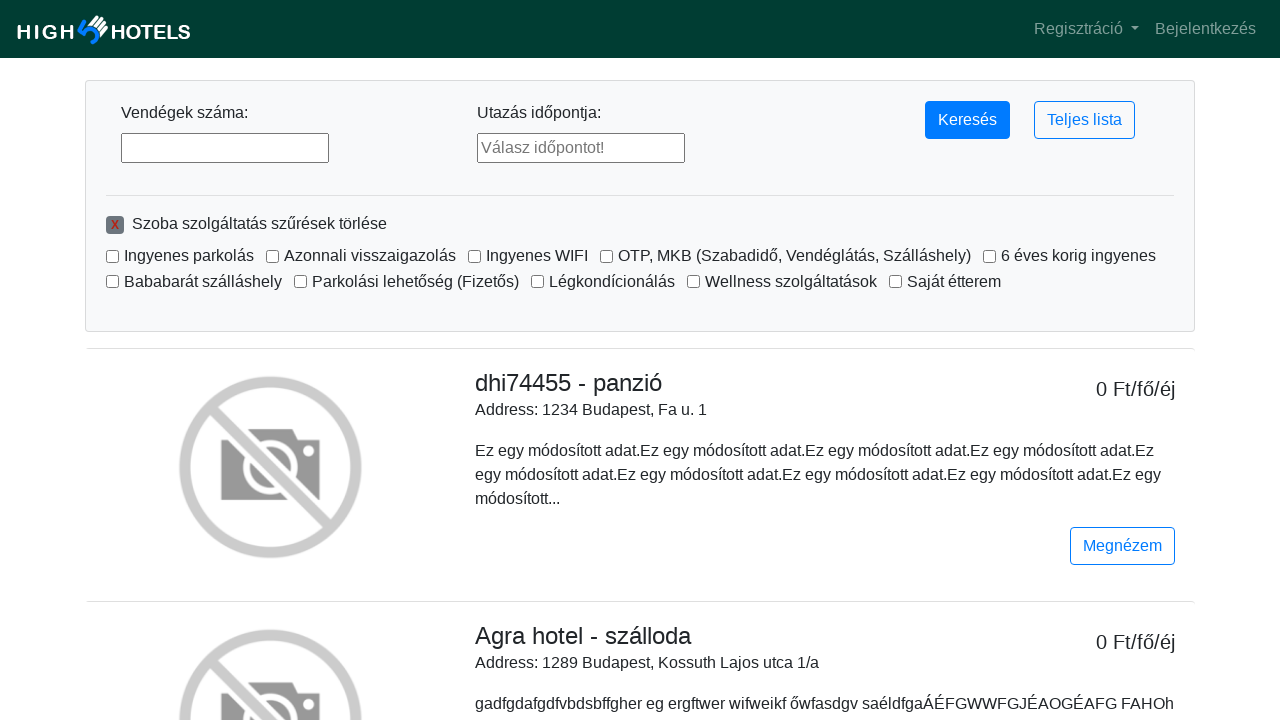